Tests file upload functionality on a jQuery File Upload demo page by clicking the upload button and selecting a file. Uses Playwright's file chooser handling to upload a test file.

Starting URL: https://blueimp.github.io/jQuery-File-Upload/

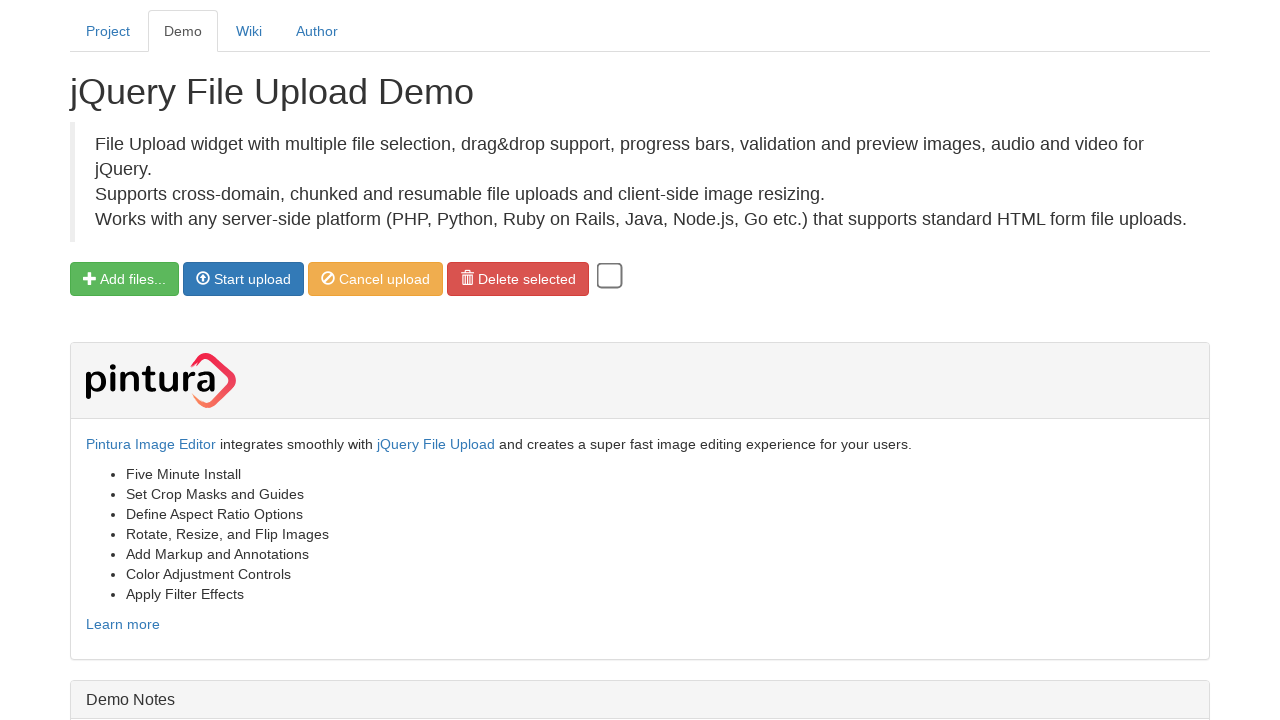

Upload button is visible and ready
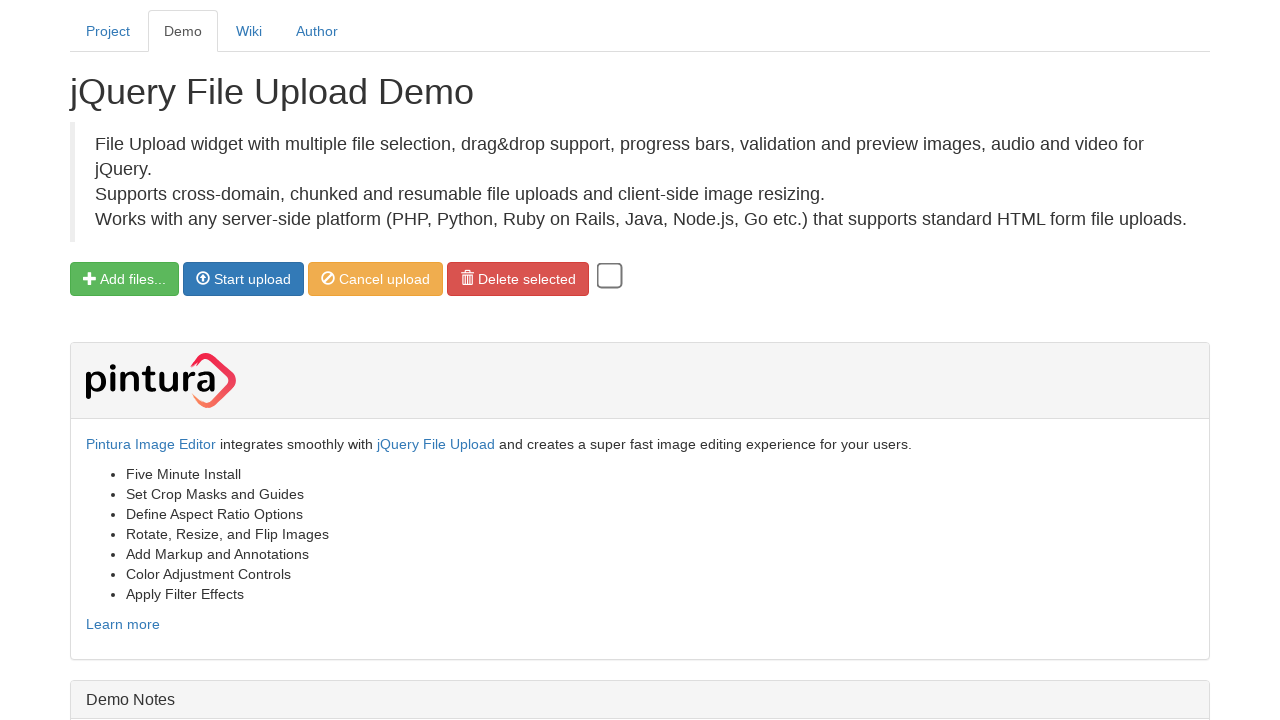

Located hidden file input element
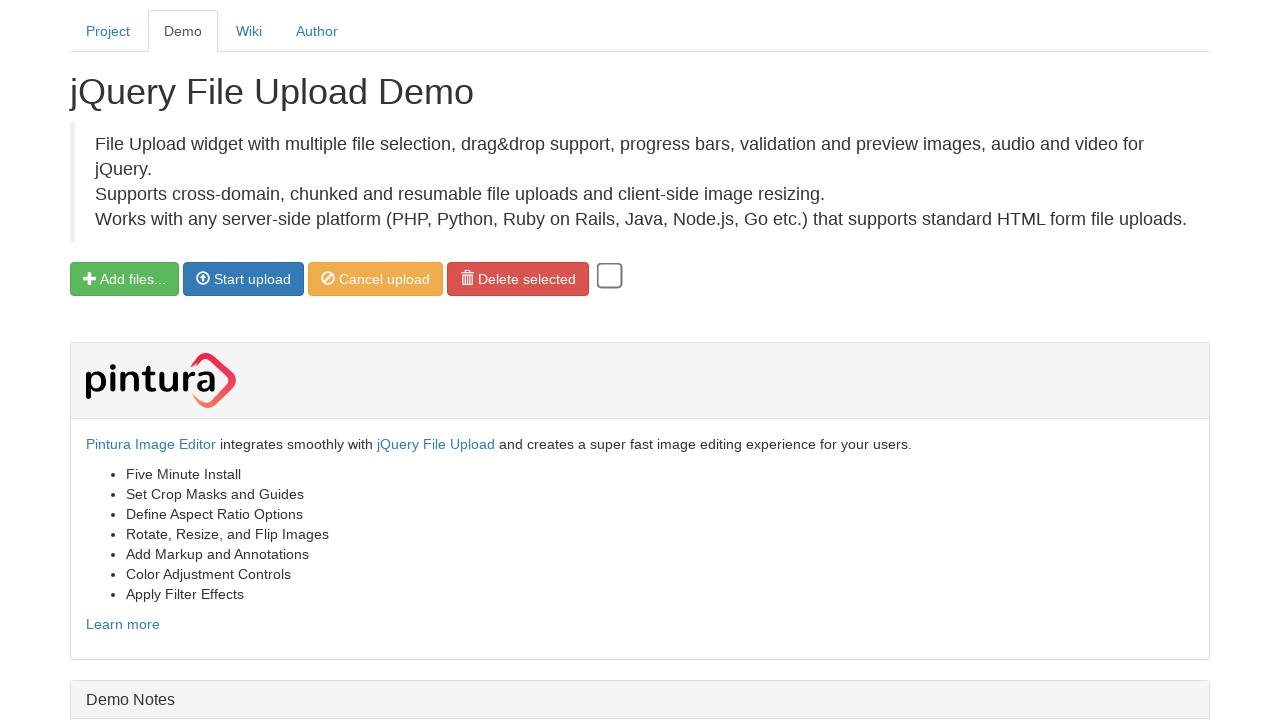

Created temporary test file for upload
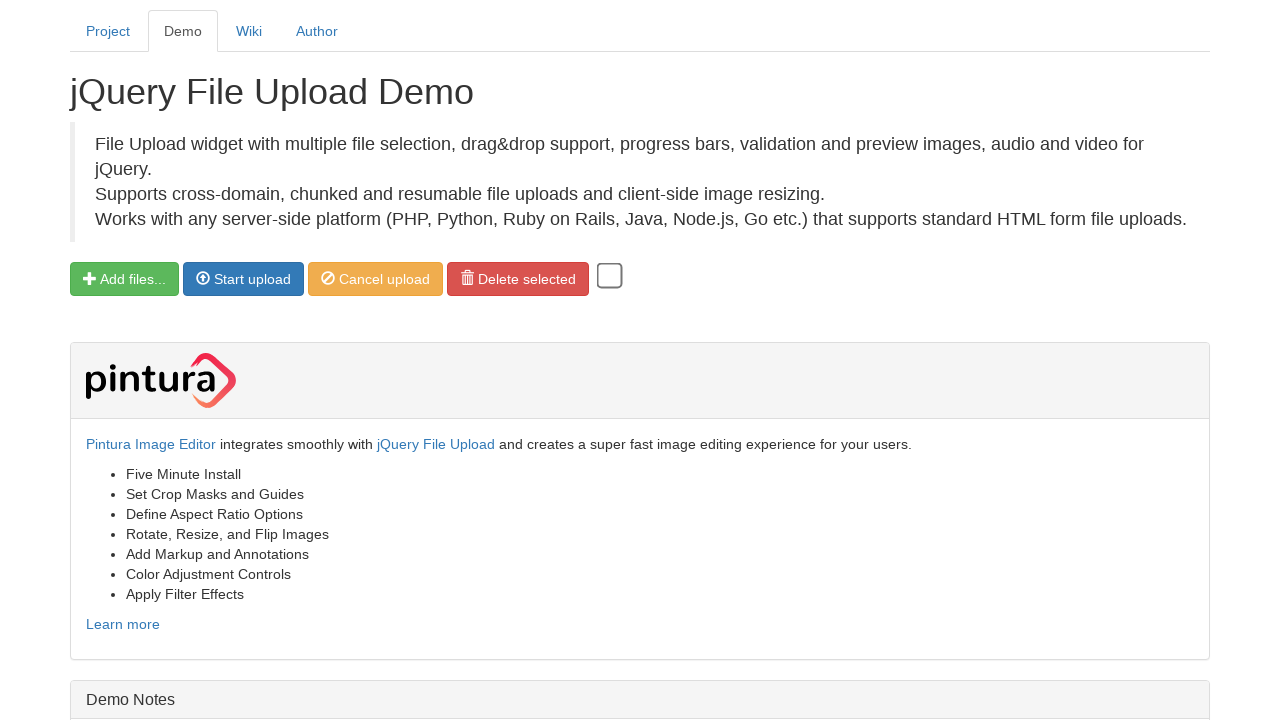

Set test file as input for file upload element
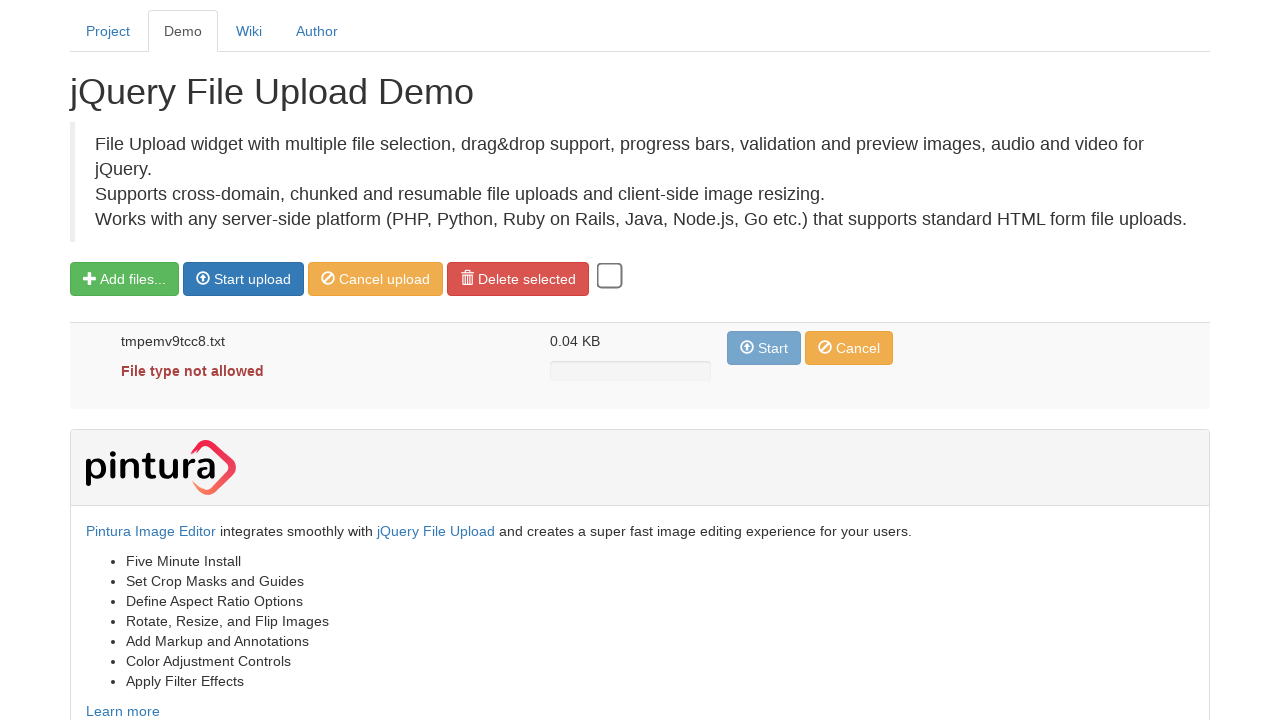

File appeared in the upload queue
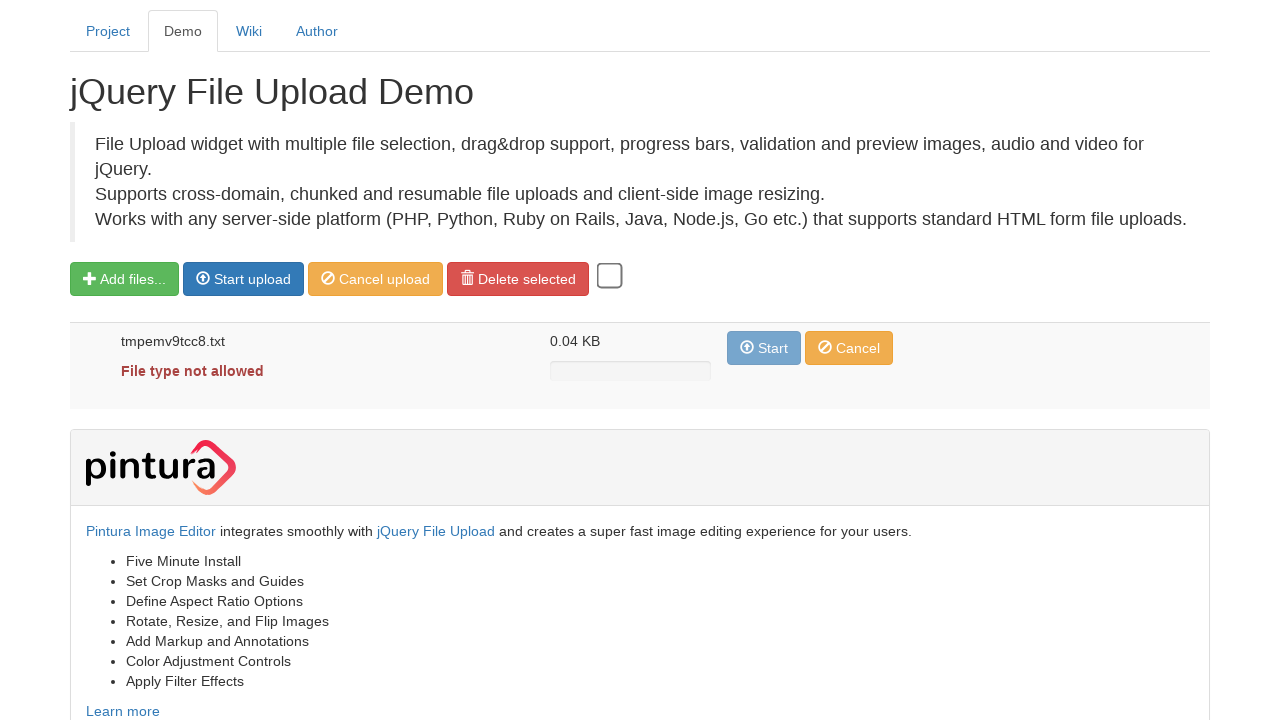

Cleaned up temporary test file
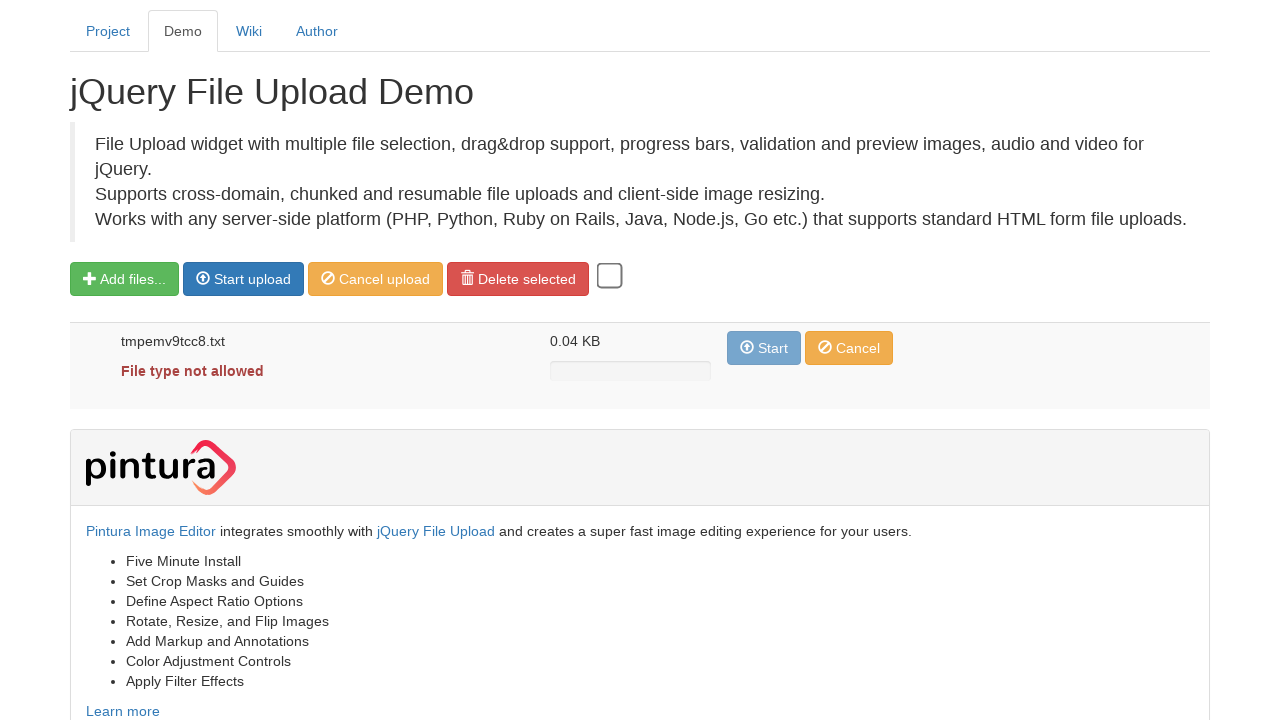

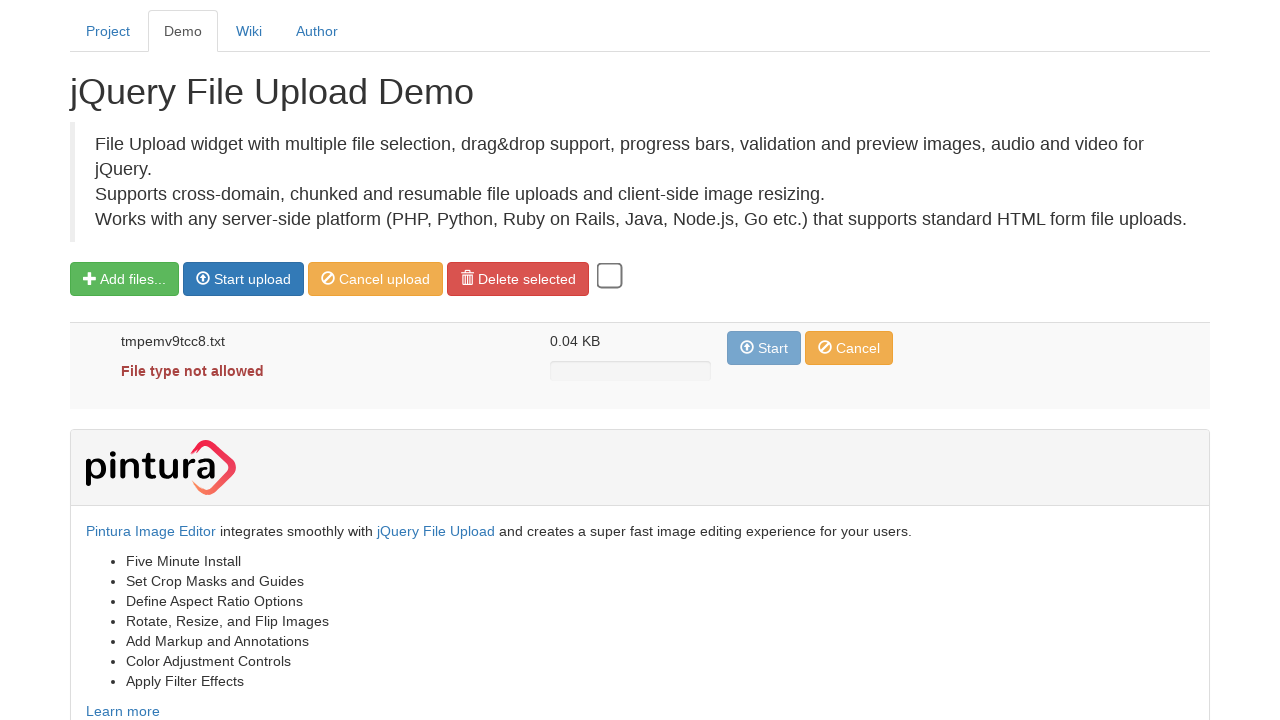